Tests GitHub advanced search form by filling in search term, repository owner, date filter, and language selector, then submitting the form and waiting for search results.

Starting URL: https://github.com/search/advanced

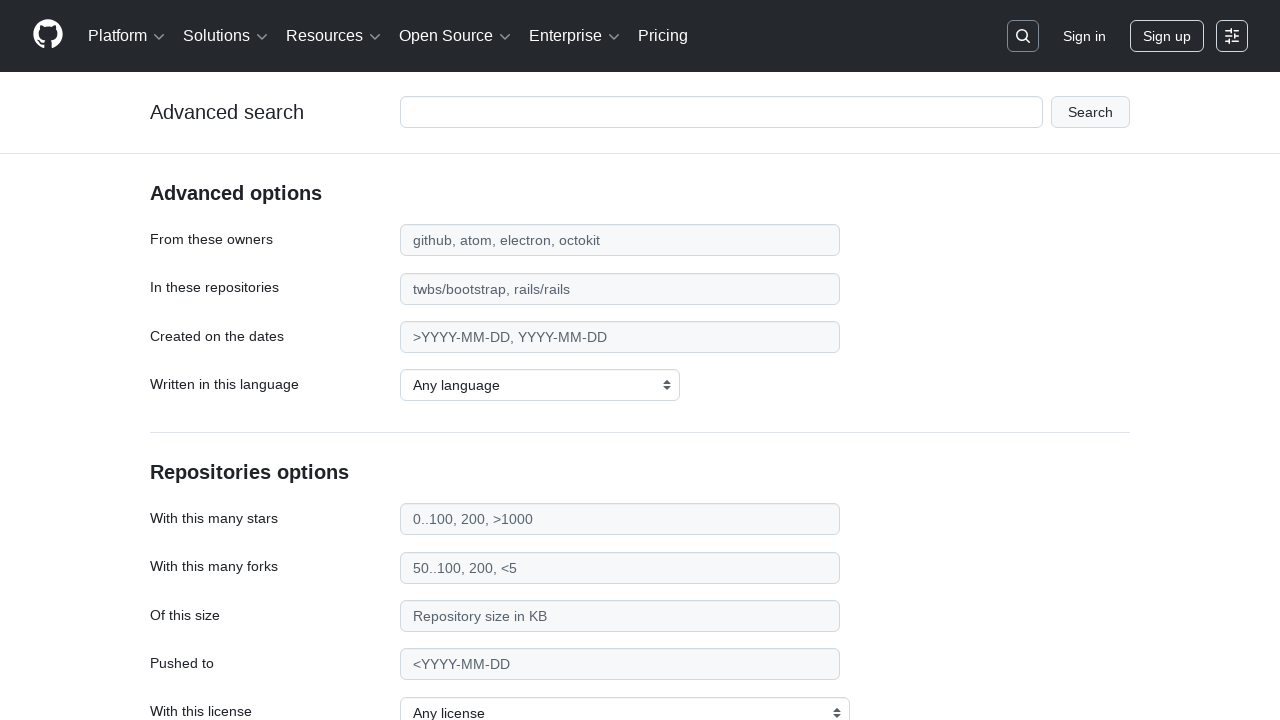

Filled search term field with 'web-scraping' on #adv_code_search input.js-advanced-search-input
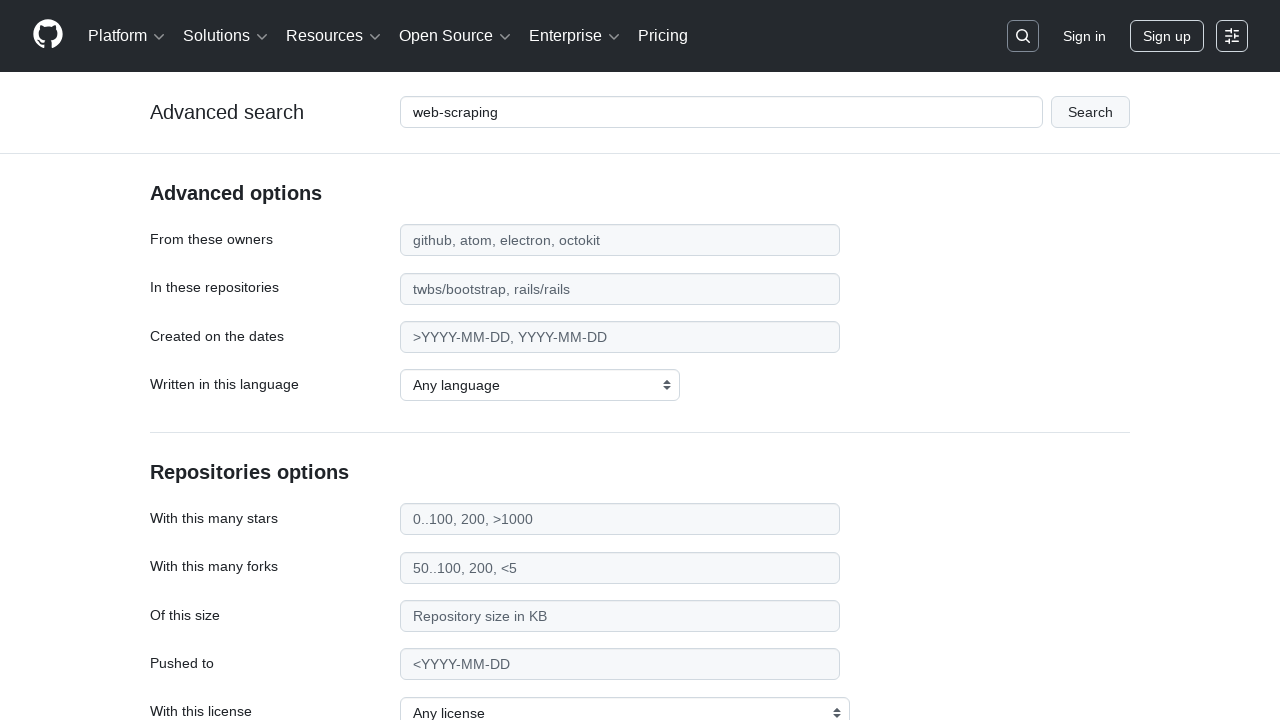

Filled repository owner field with 'microsoft' on #search_from
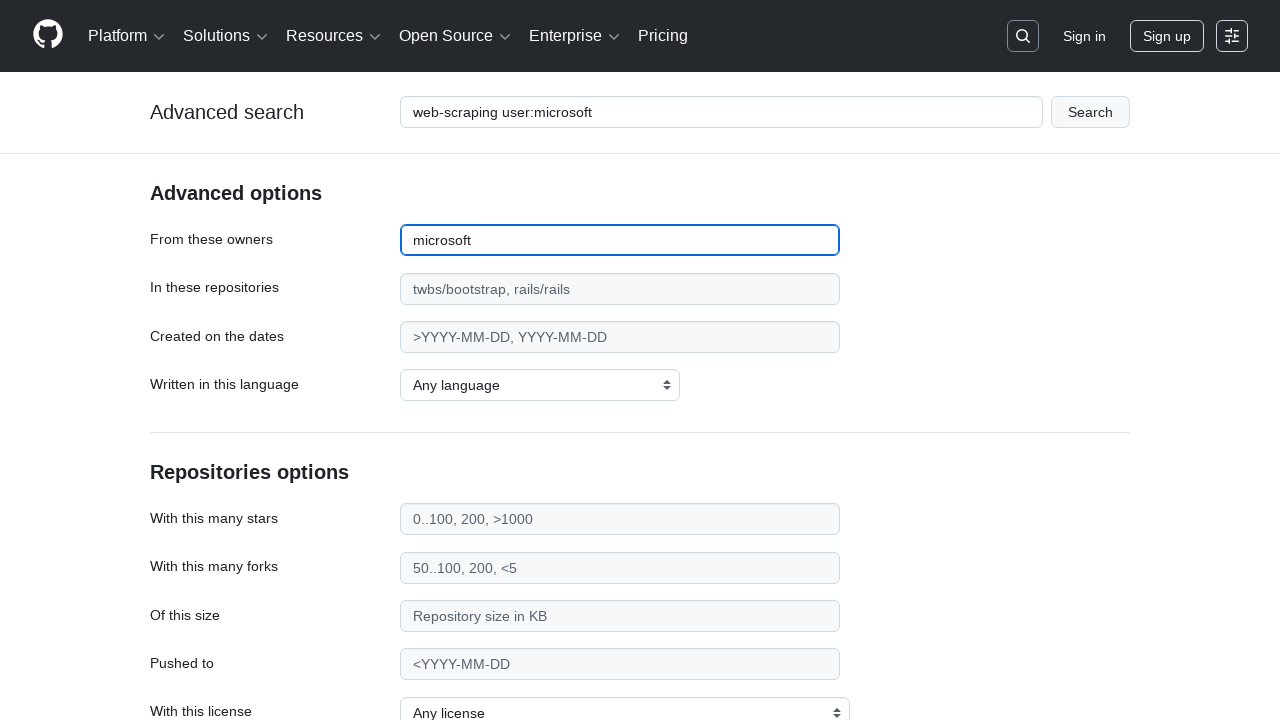

Filled date filter field with '>2020' on #search_date
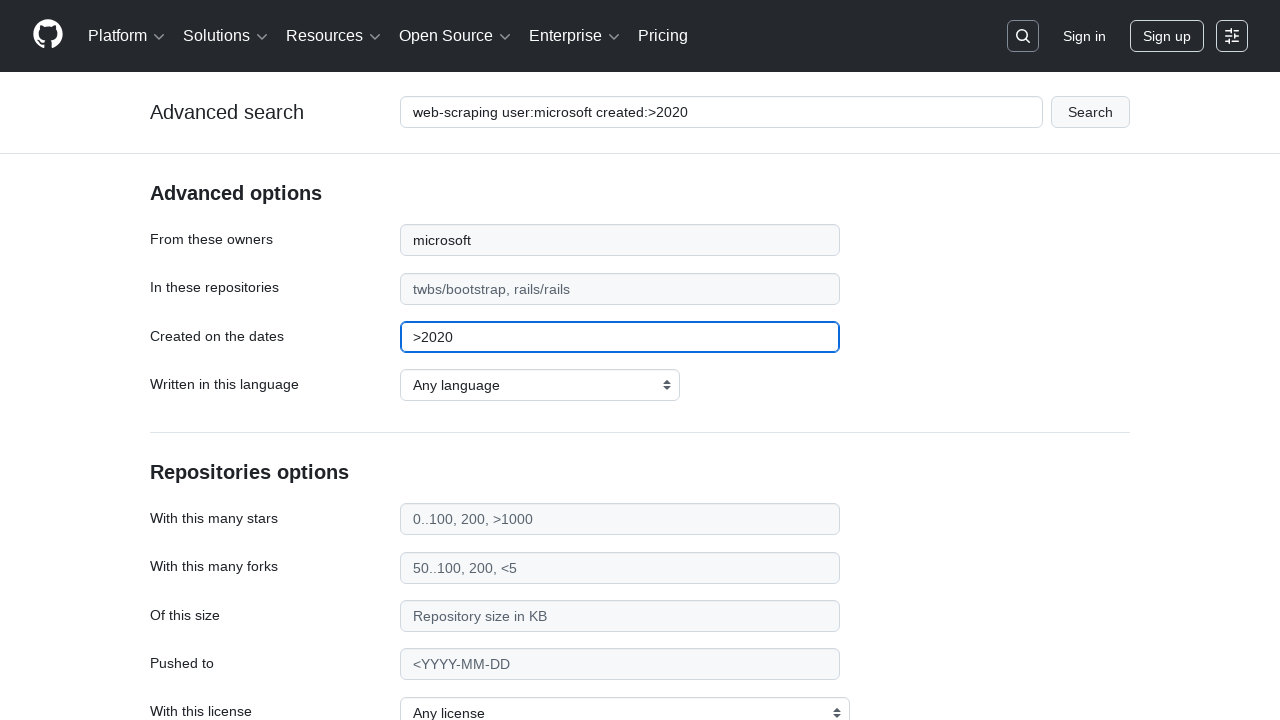

Selected JavaScript as the programming language on select#search_language
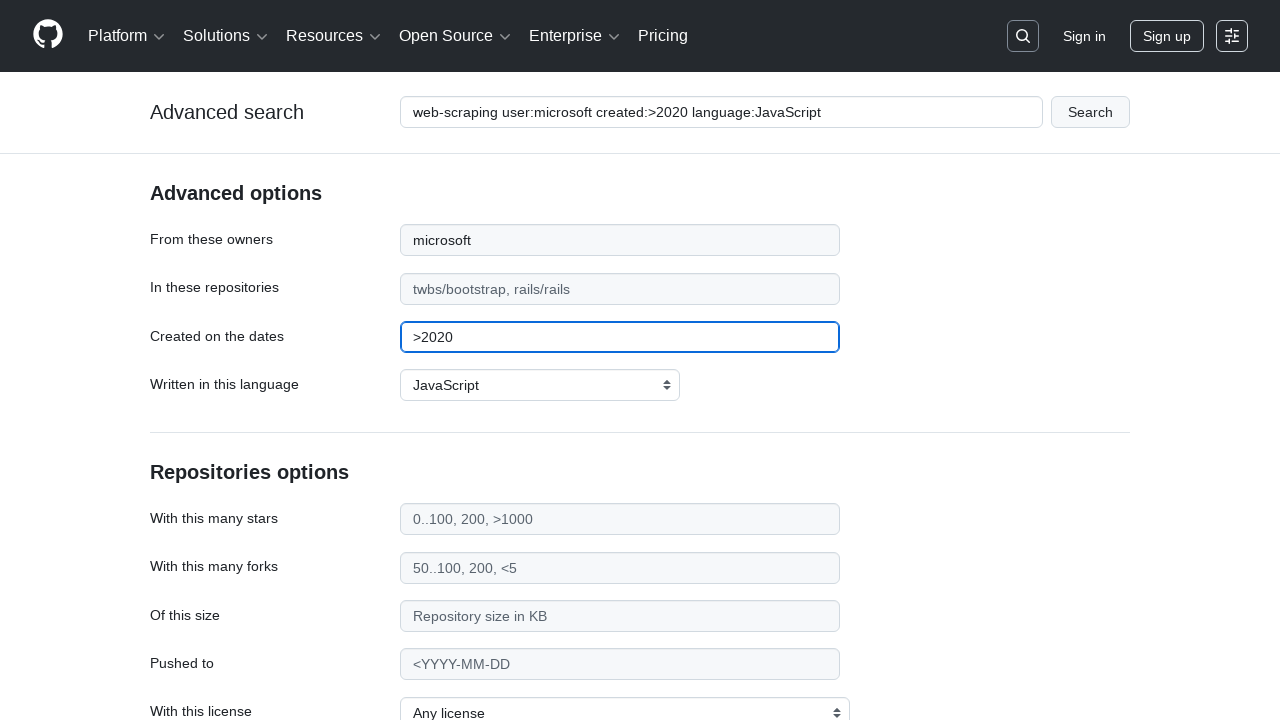

Clicked submit button to search GitHub advanced code search at (1090, 112) on #adv_code_search button[type="submit"]
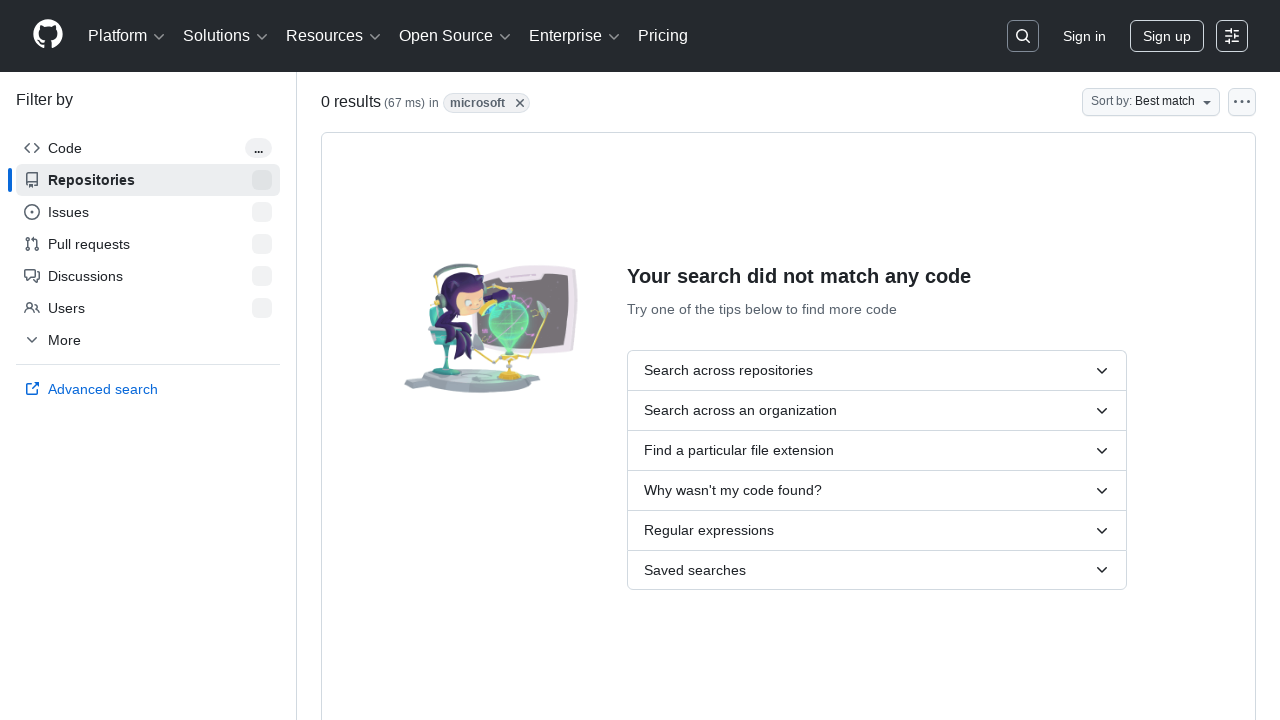

Search results page loaded successfully
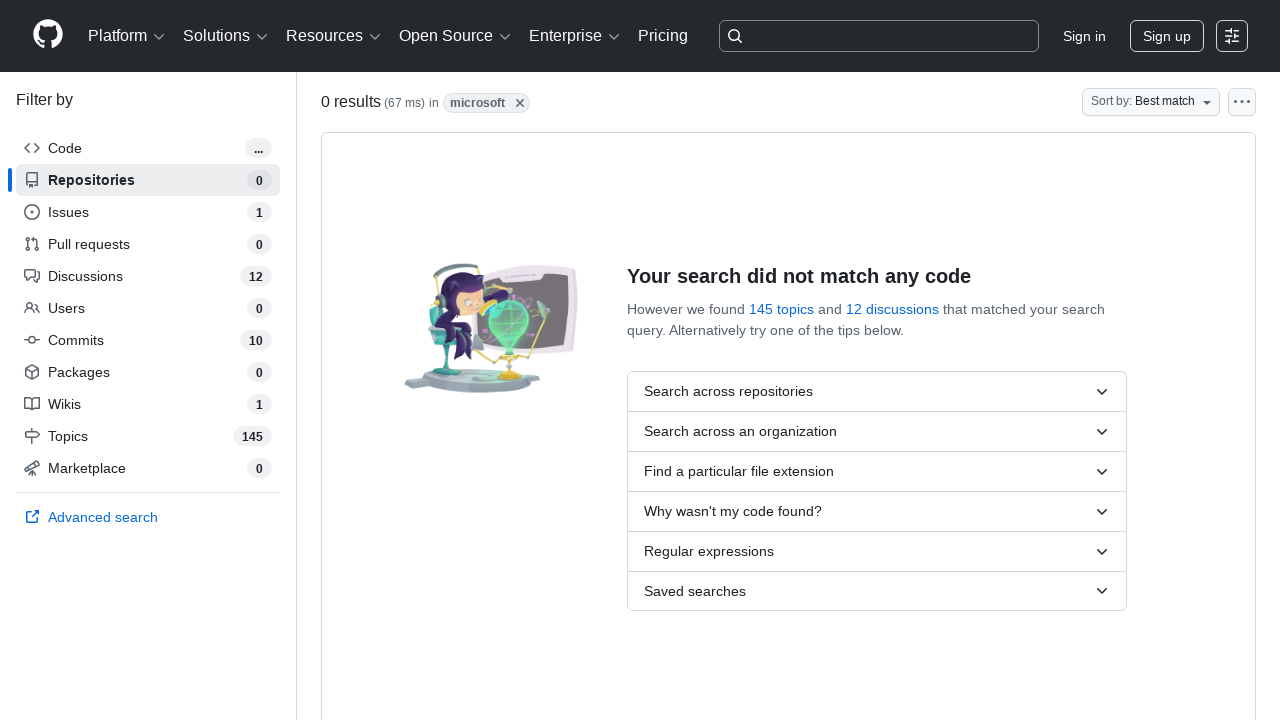

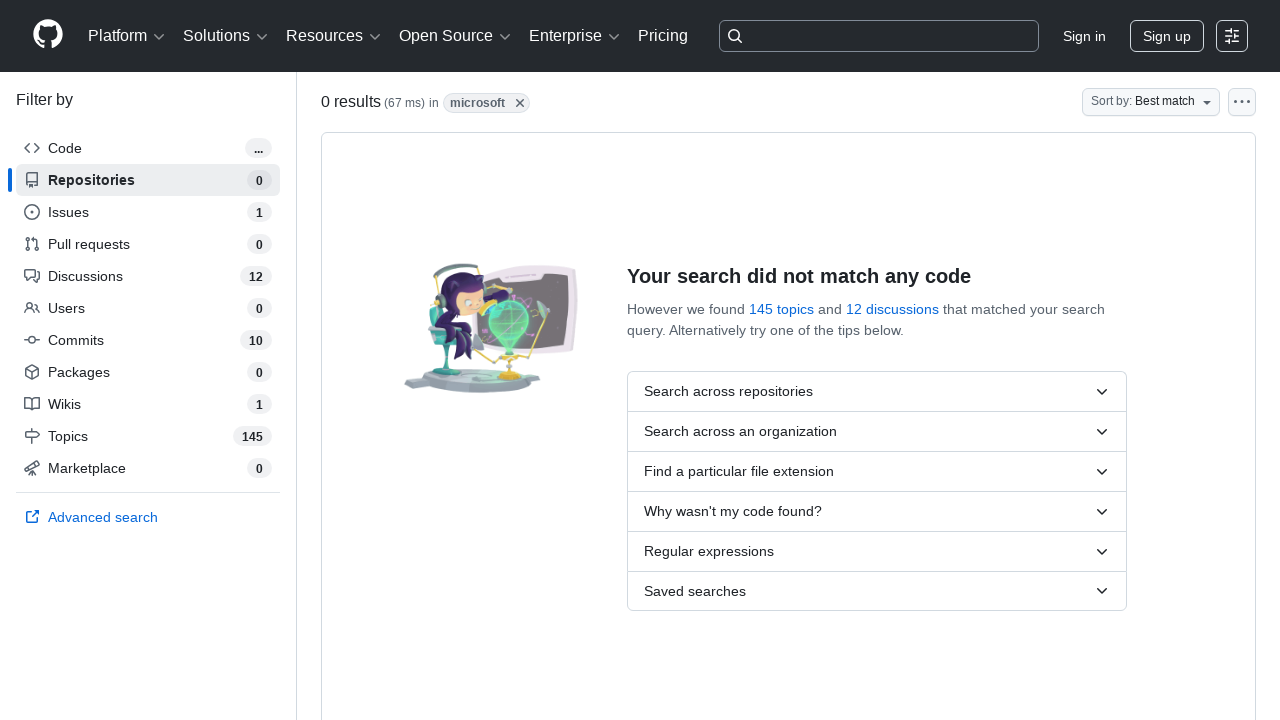